Tests auto-suggestion dropdown functionality by typing a partial search term, waiting for suggestions to appear, and selecting a specific option (India) from the dropdown list.

Starting URL: https://rahulshettyacademy.com/dropdownsPractise/

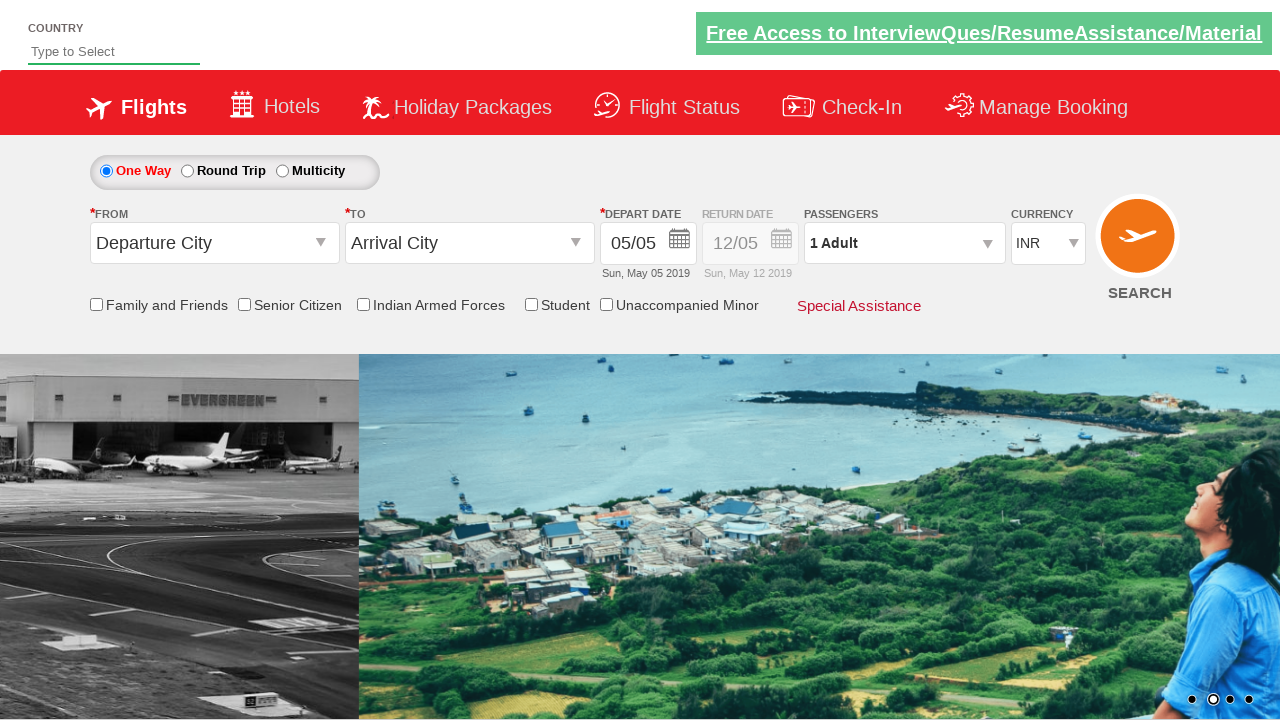

Typed 'ind' into autosuggest field to trigger suggestions on #autosuggest
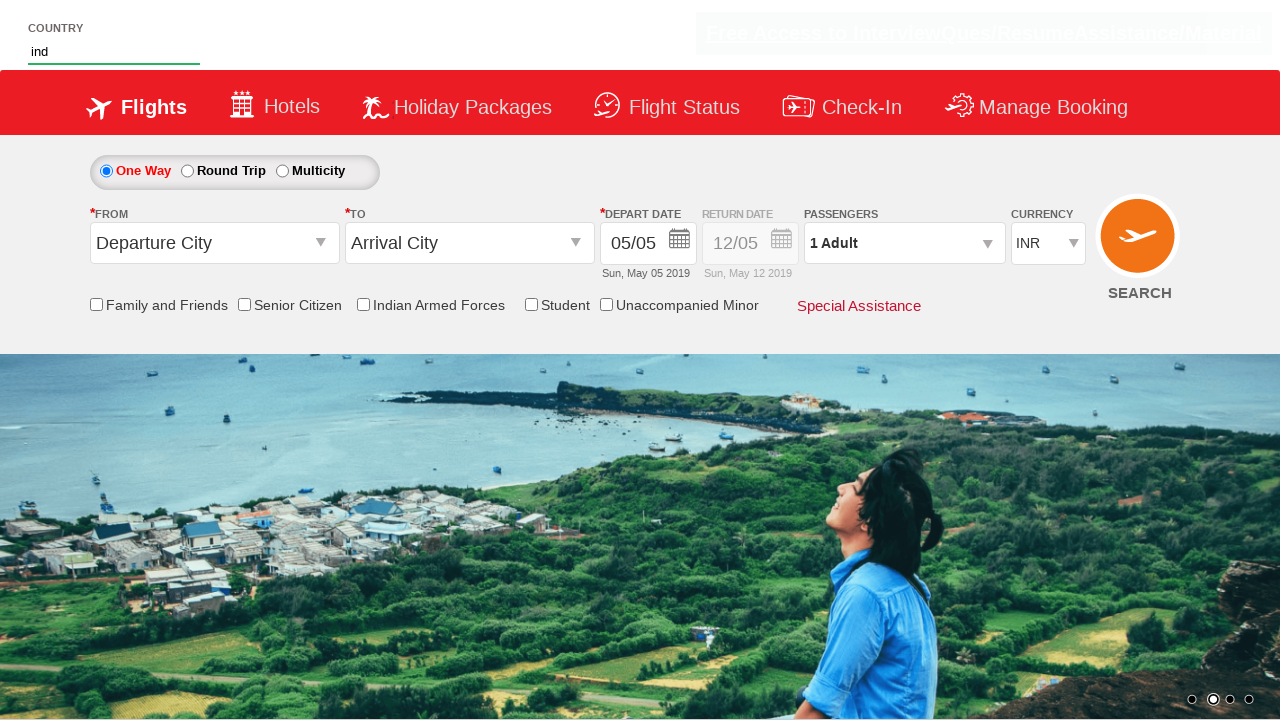

Suggestion dropdown appeared with auto-suggestions
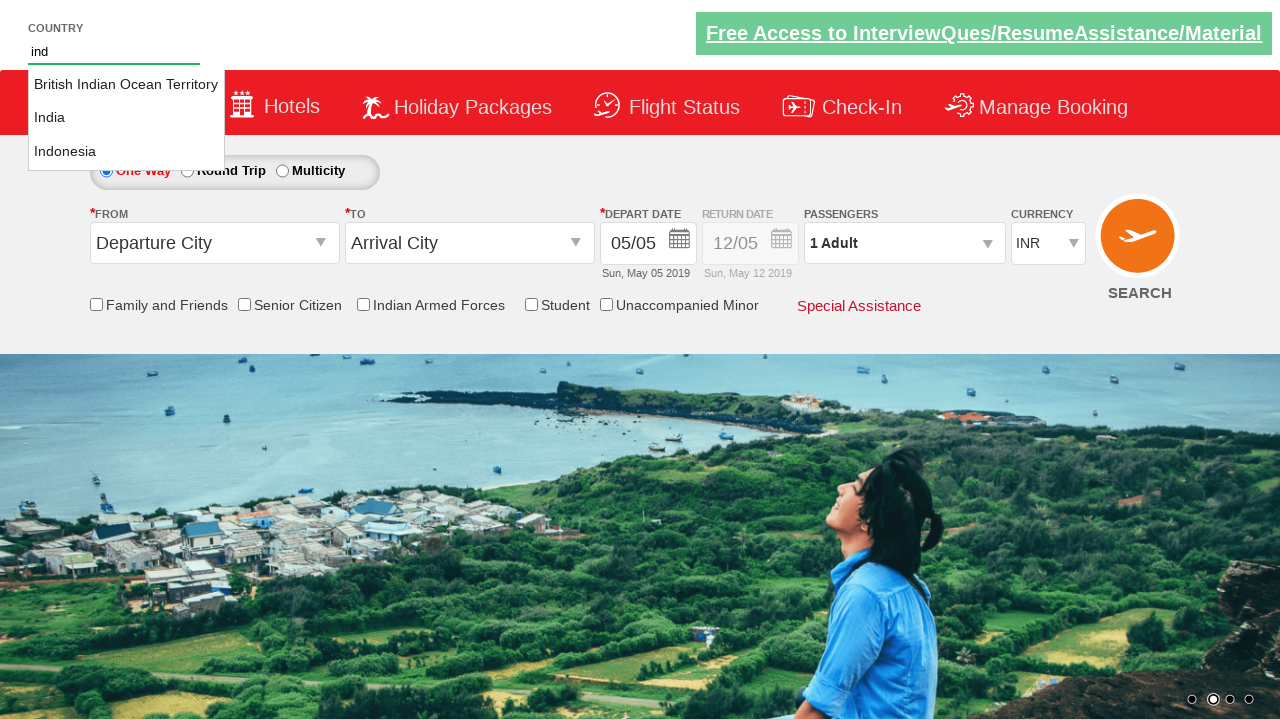

Located all suggestion options in dropdown
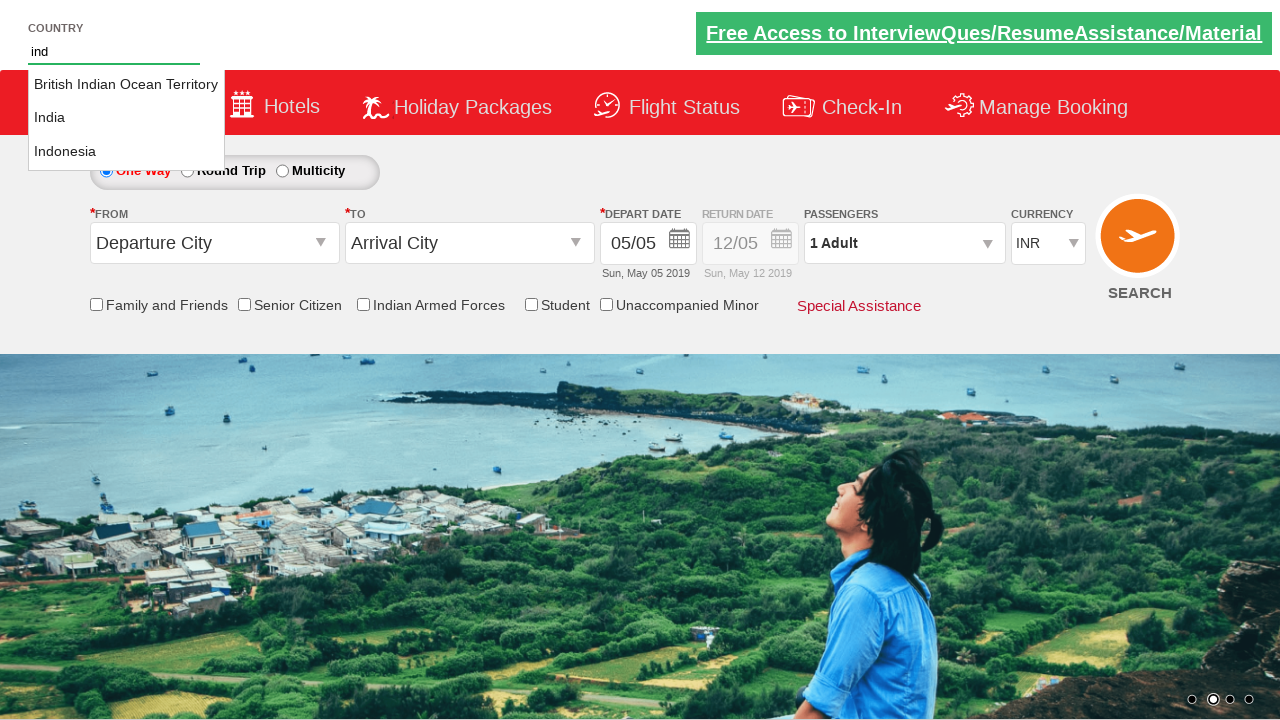

Found 3 suggestion options in dropdown
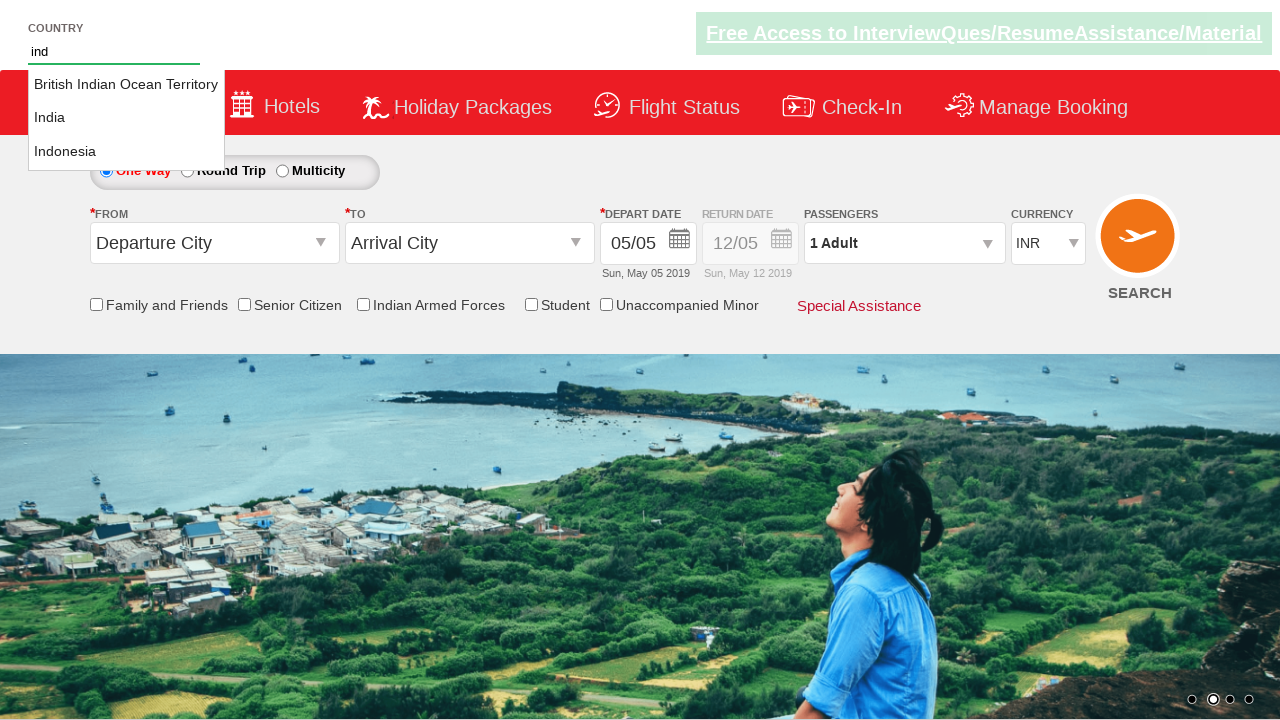

Selected 'India' option from auto-suggestion dropdown at (126, 118) on li.ui-menu-item a >> nth=1
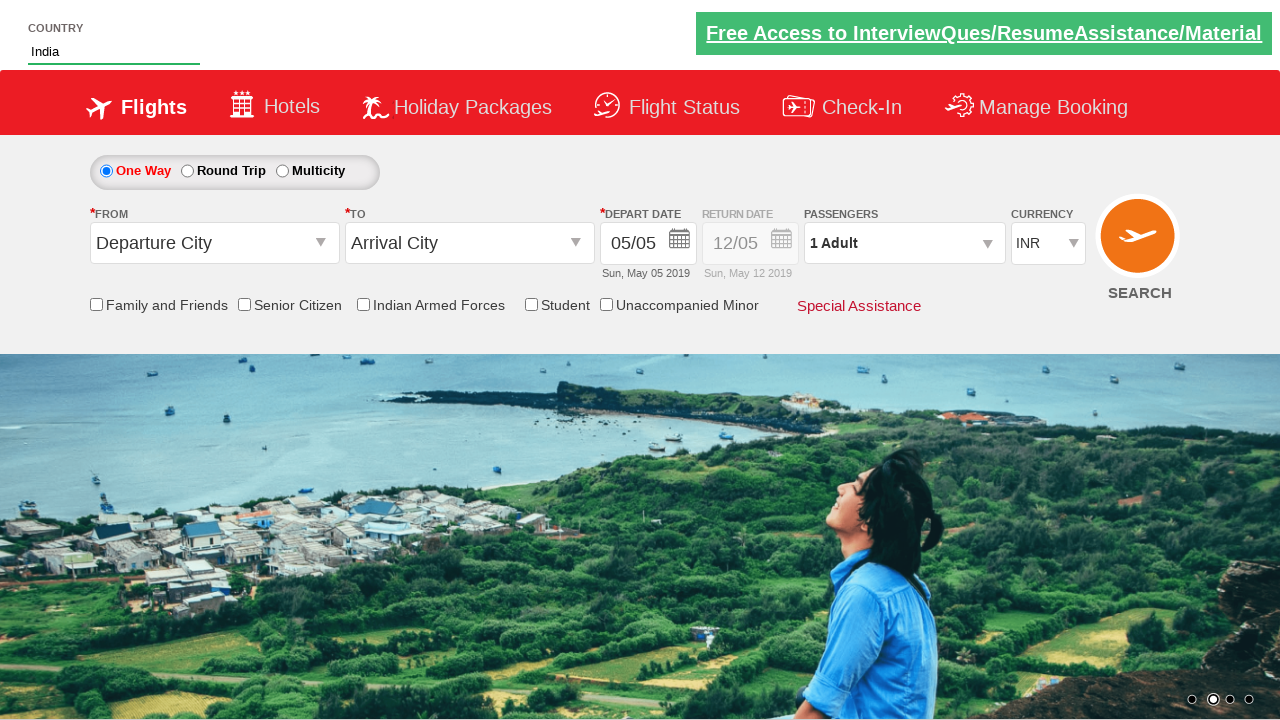

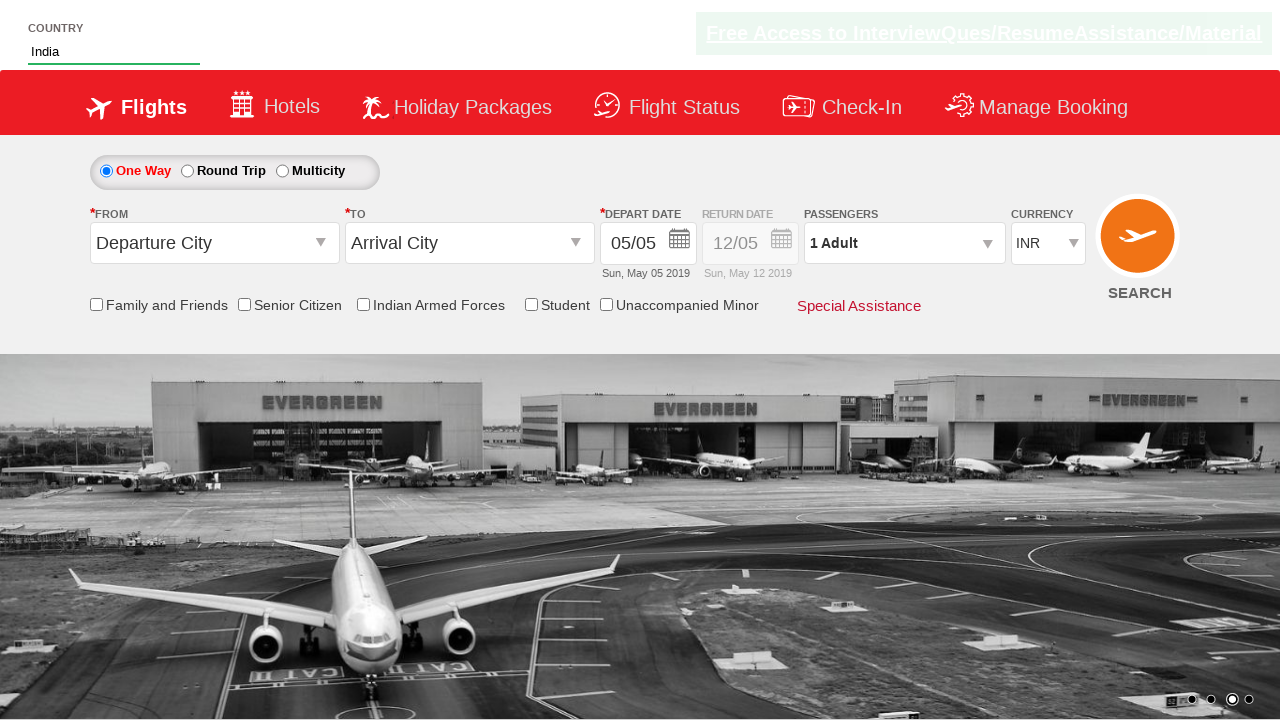